Tests the download functionality for the Outlook plugin by navigating to the downloads page and clicking the download button

Starting URL: https://huddle.team

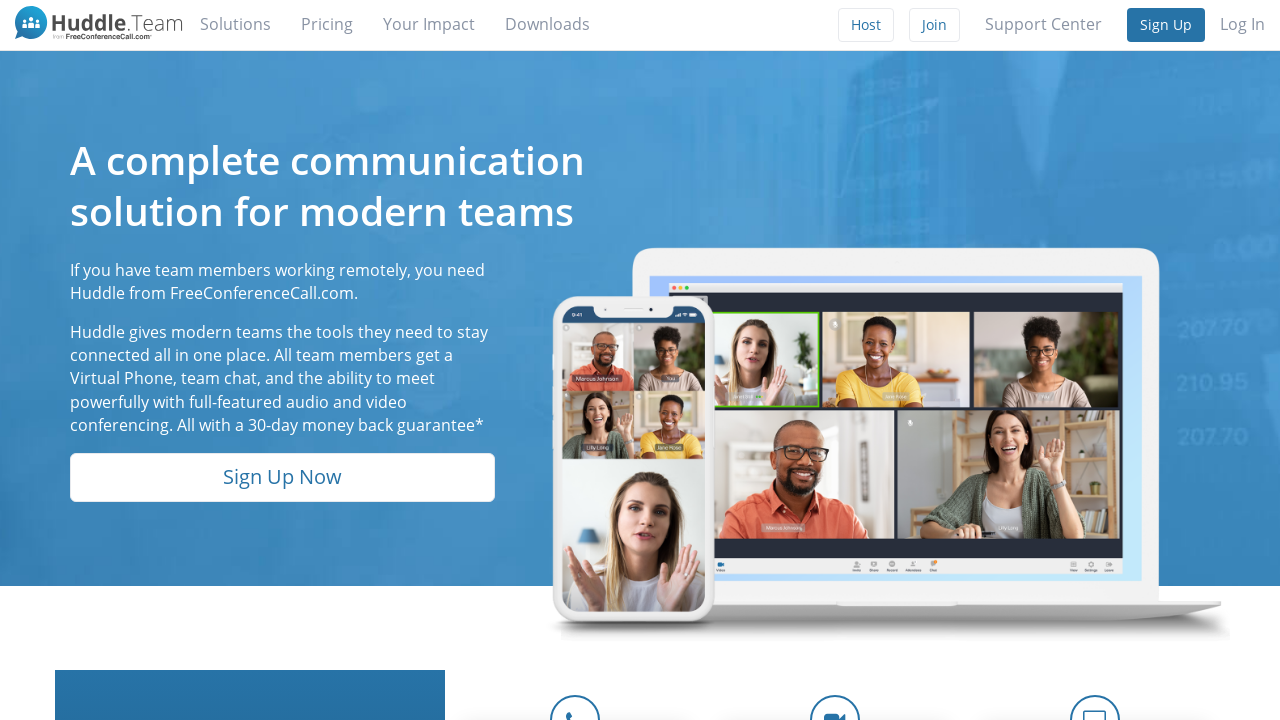

Clicked on the downloads link at (548, 24) on a[href='/downloads']
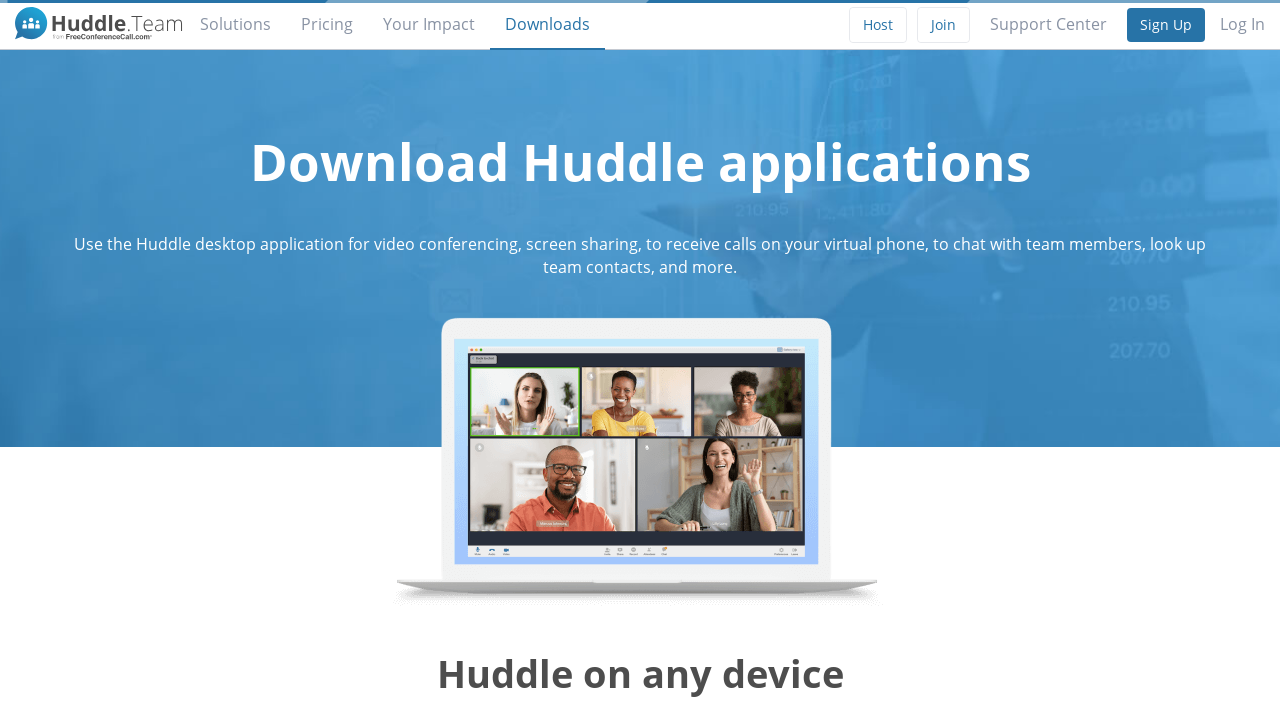

Downloads page loaded successfully
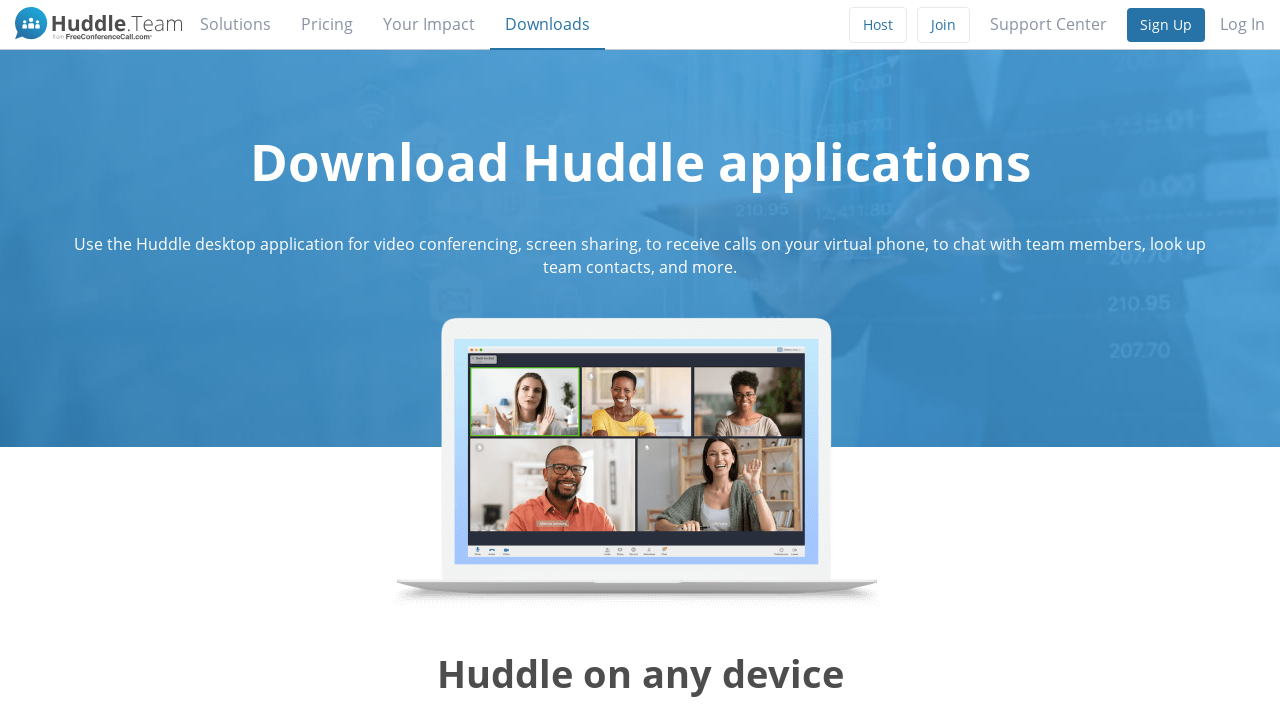

Clicked the Download Outlook Plug-in button at (765, 360) on button[title='Download Outlook Plug-in']
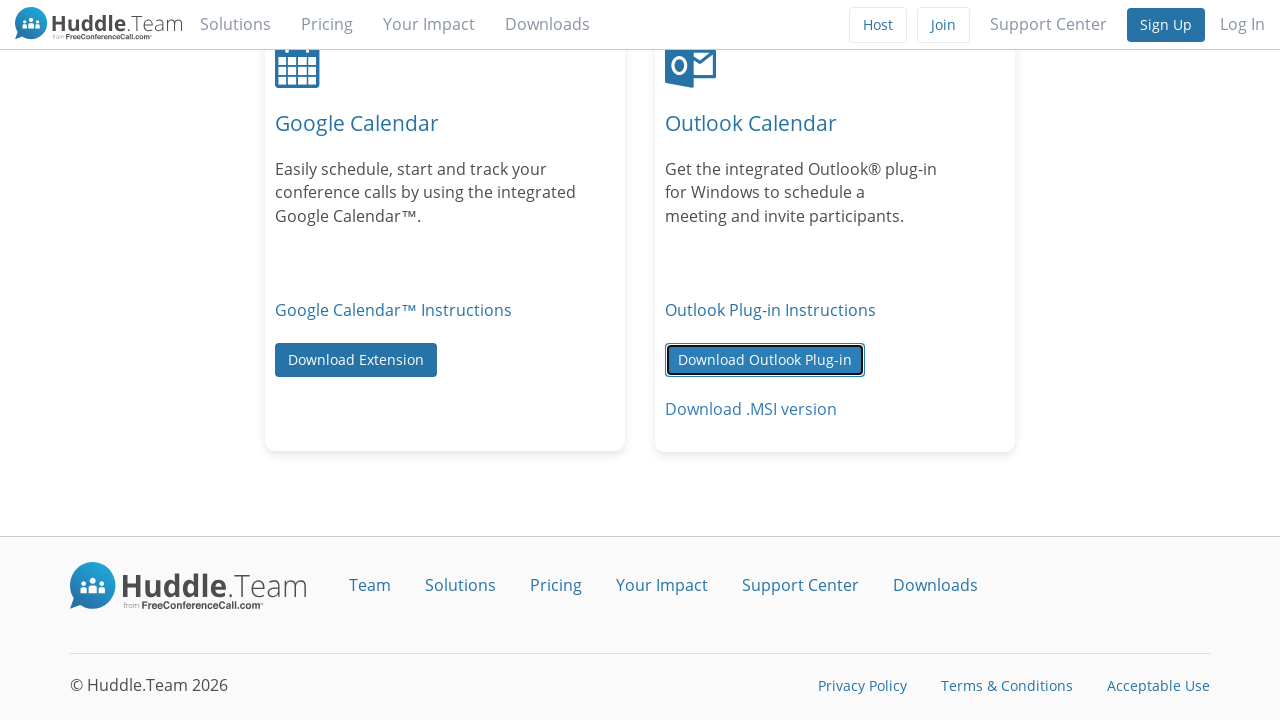

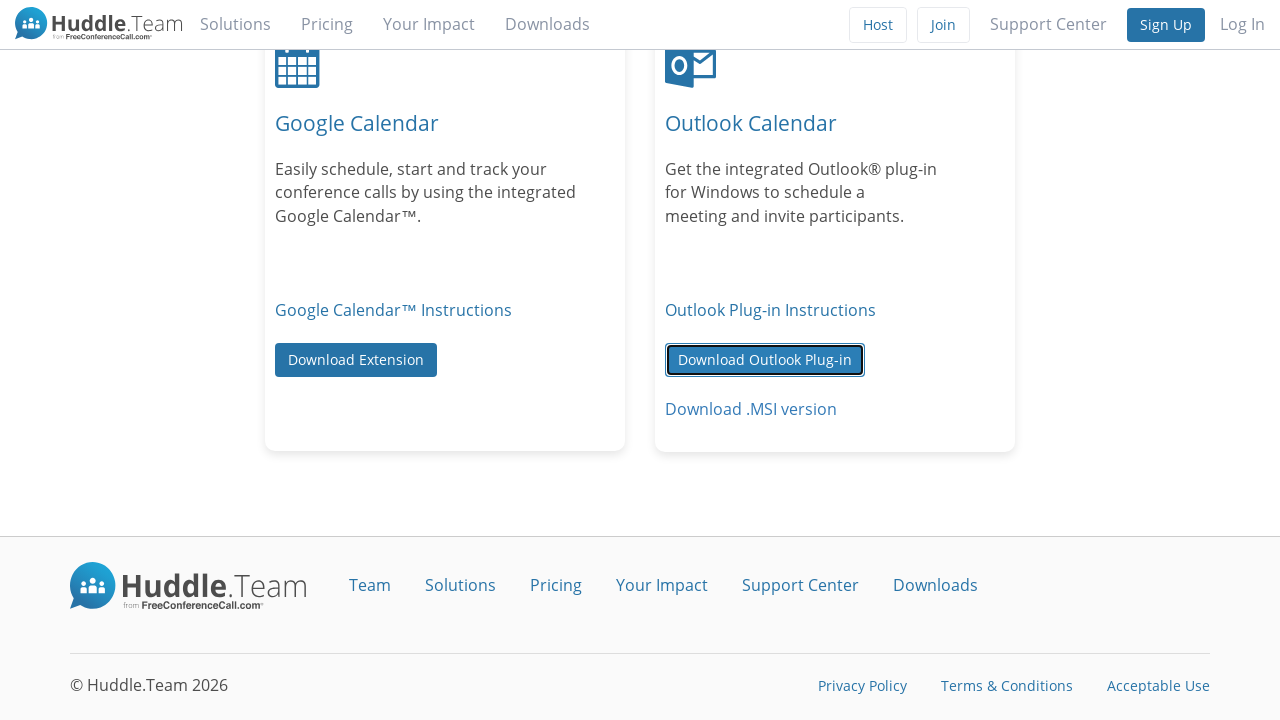